Tests React Semantic UI dropdown by selecting different friend names and verifying the selection is displayed correctly.

Starting URL: https://react.semantic-ui.com/maximize/dropdown-example-selection/

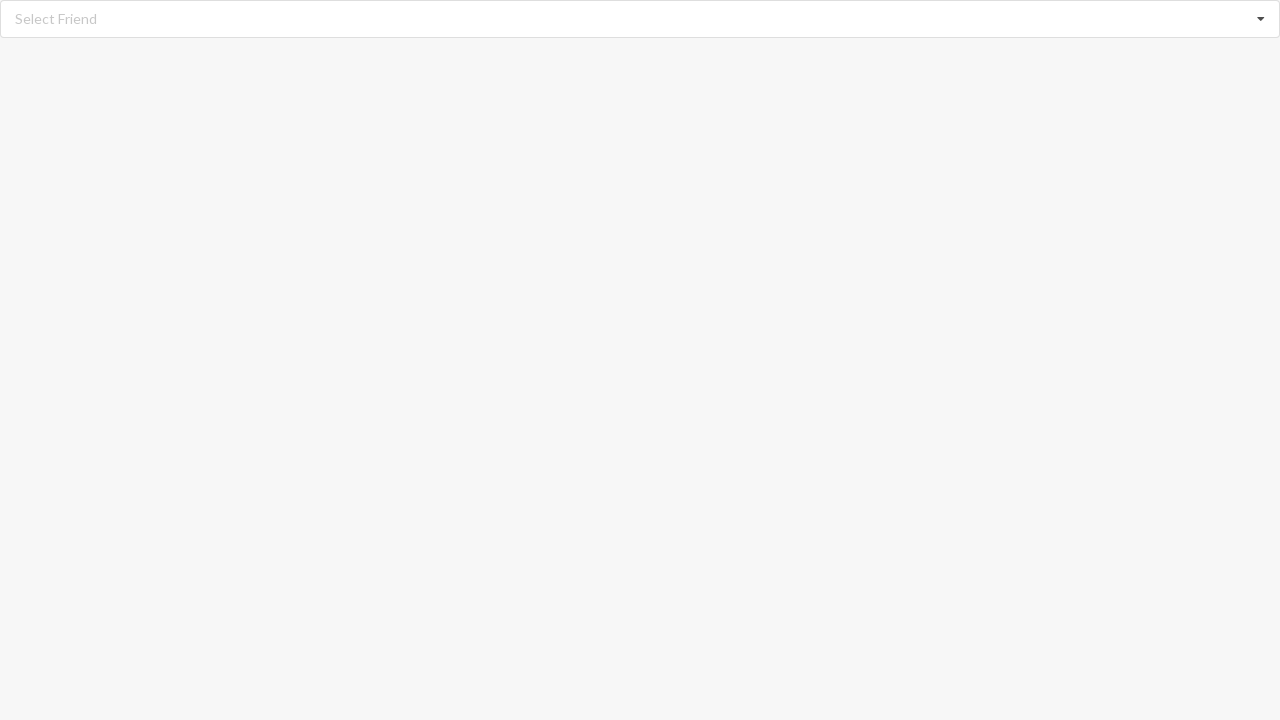

Clicked dropdown icon to open friend selection menu at (1261, 19) on i.dropdown.icon
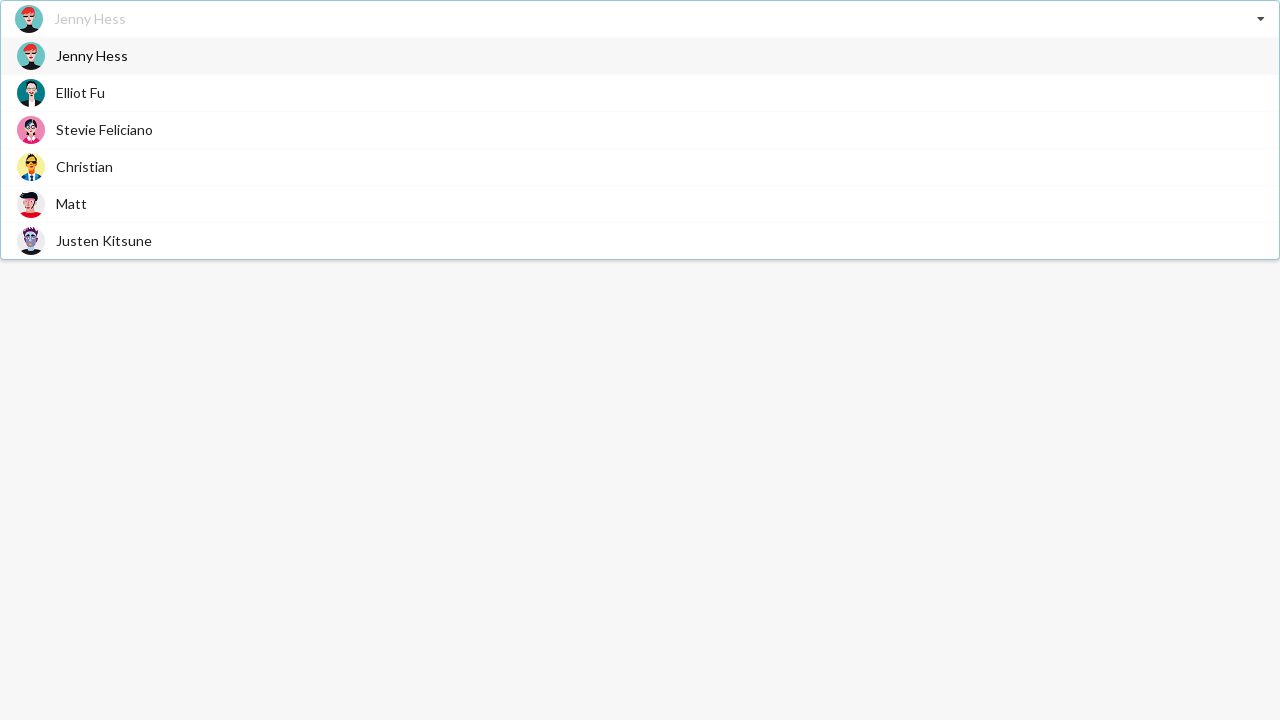

Dropdown menu items loaded
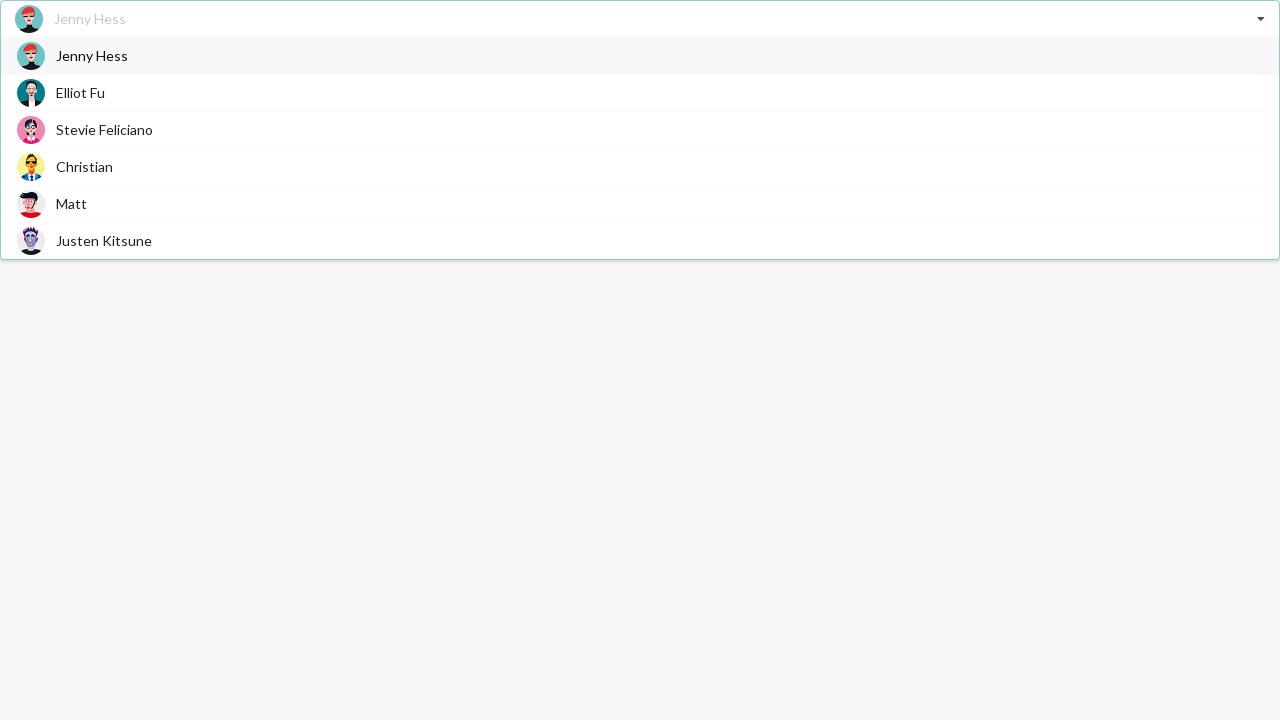

Selected 'Stevie Feliciano' from dropdown at (104, 130) on div.item span.text:has-text('Stevie Feliciano')
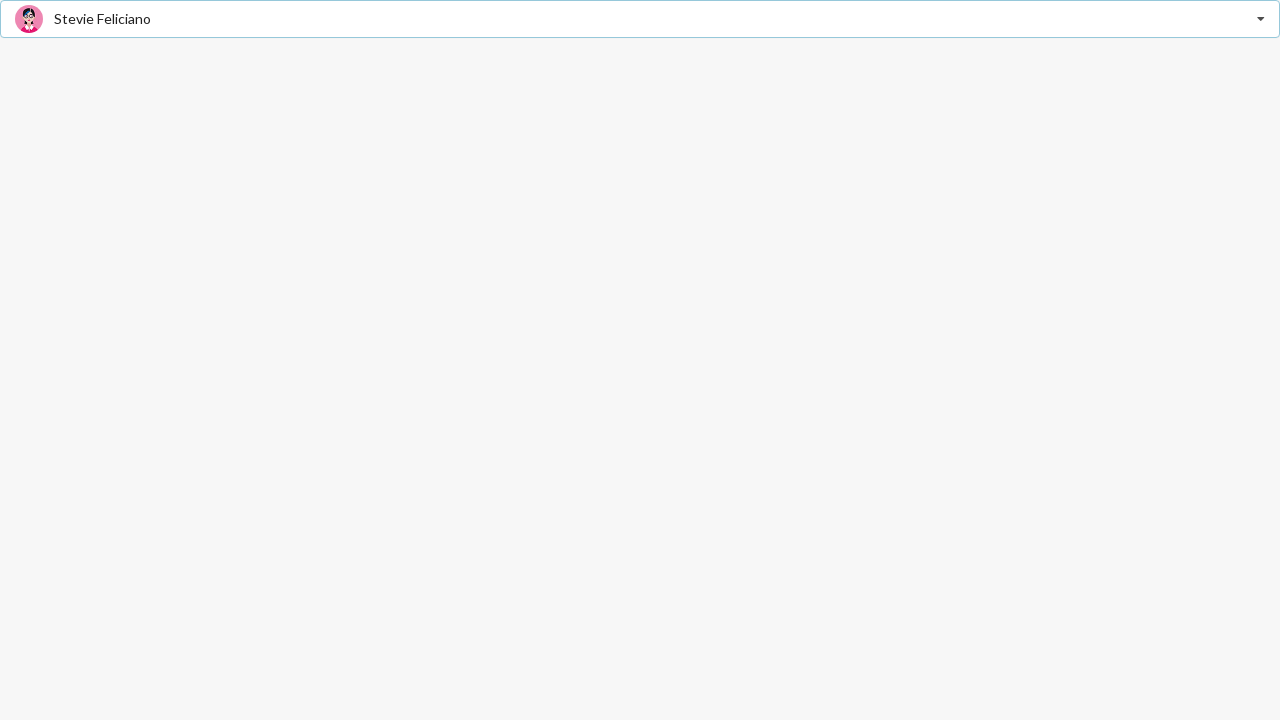

Verified 'Stevie Feliciano' is displayed as selected
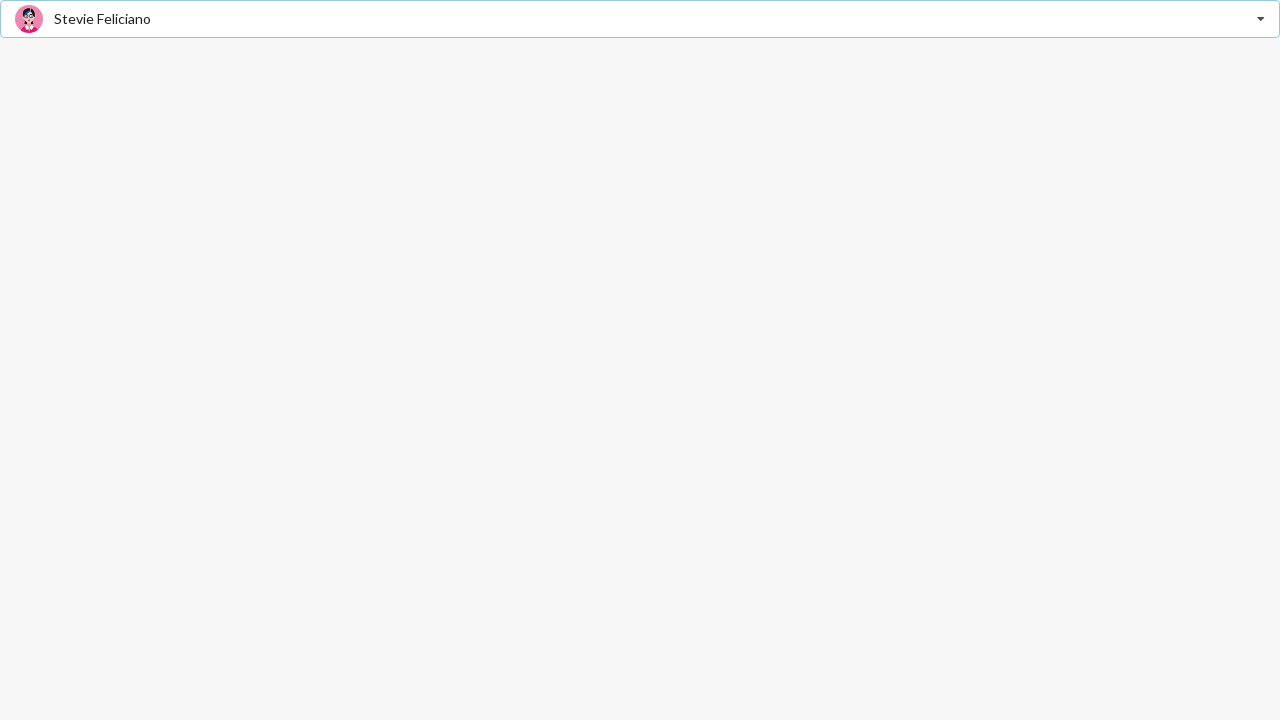

Reloaded the page
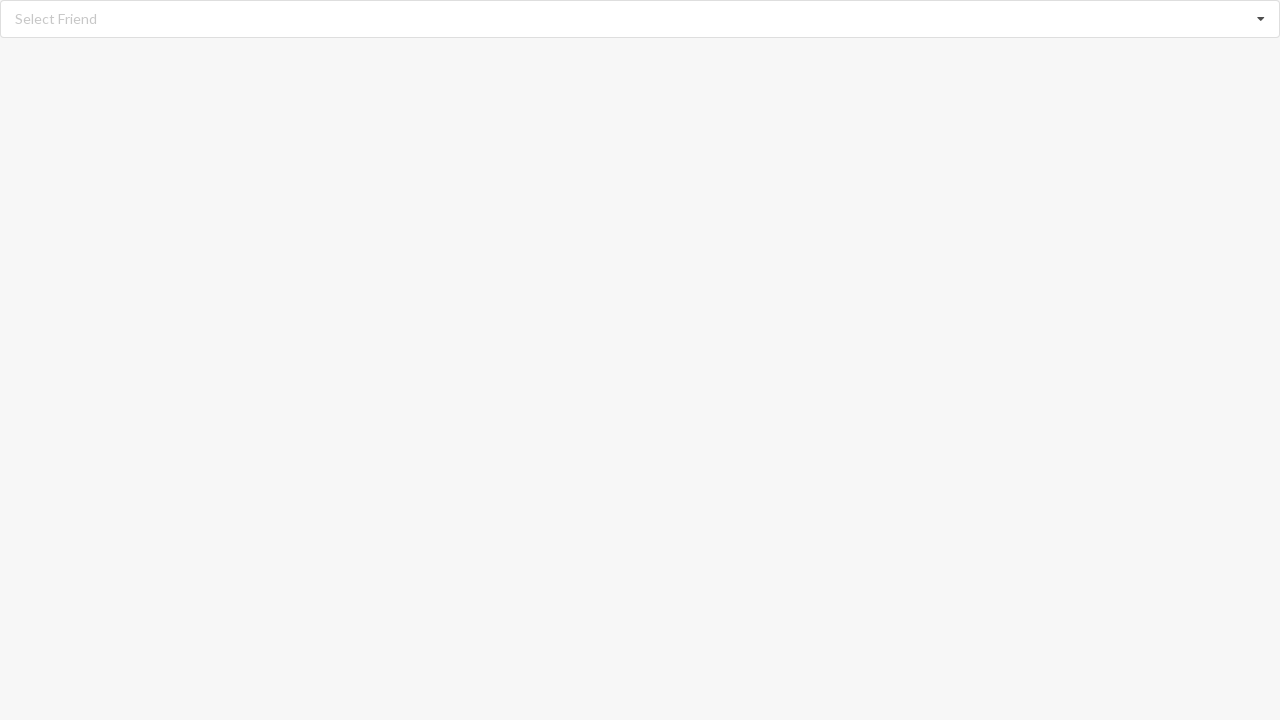

Page finished loading after refresh
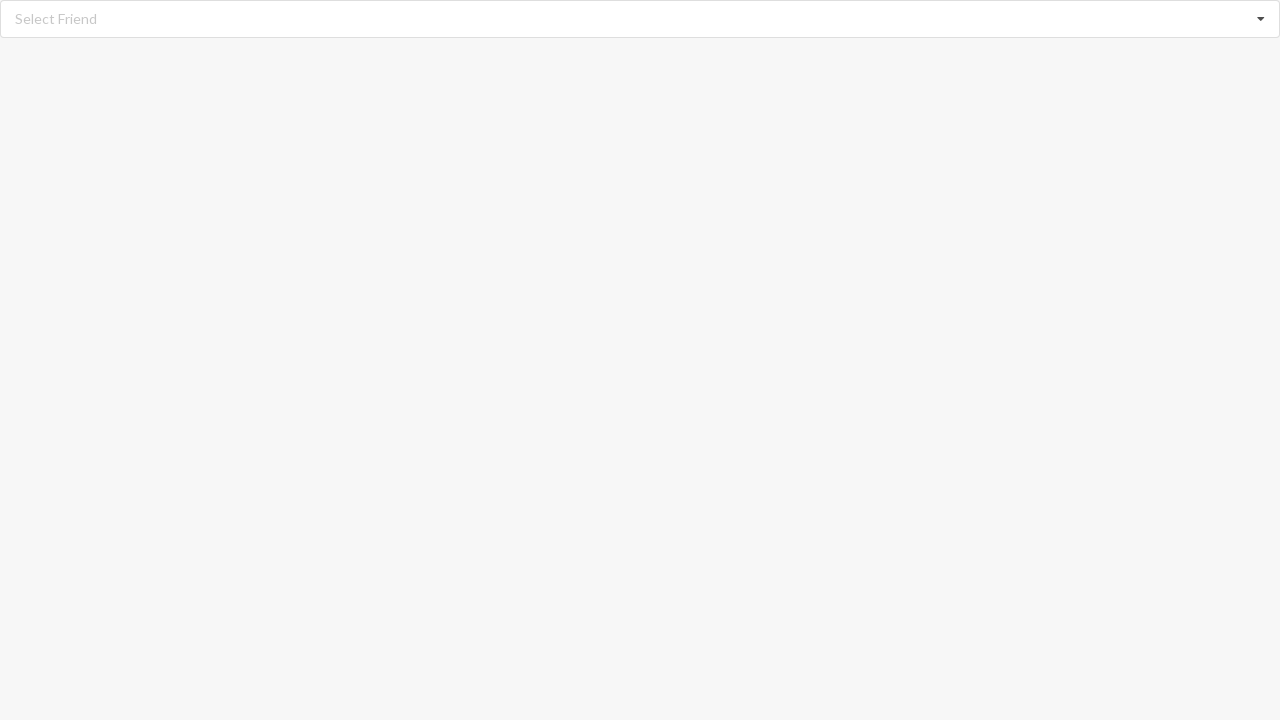

Clicked dropdown icon to open friend selection menu again at (1261, 19) on i.dropdown.icon
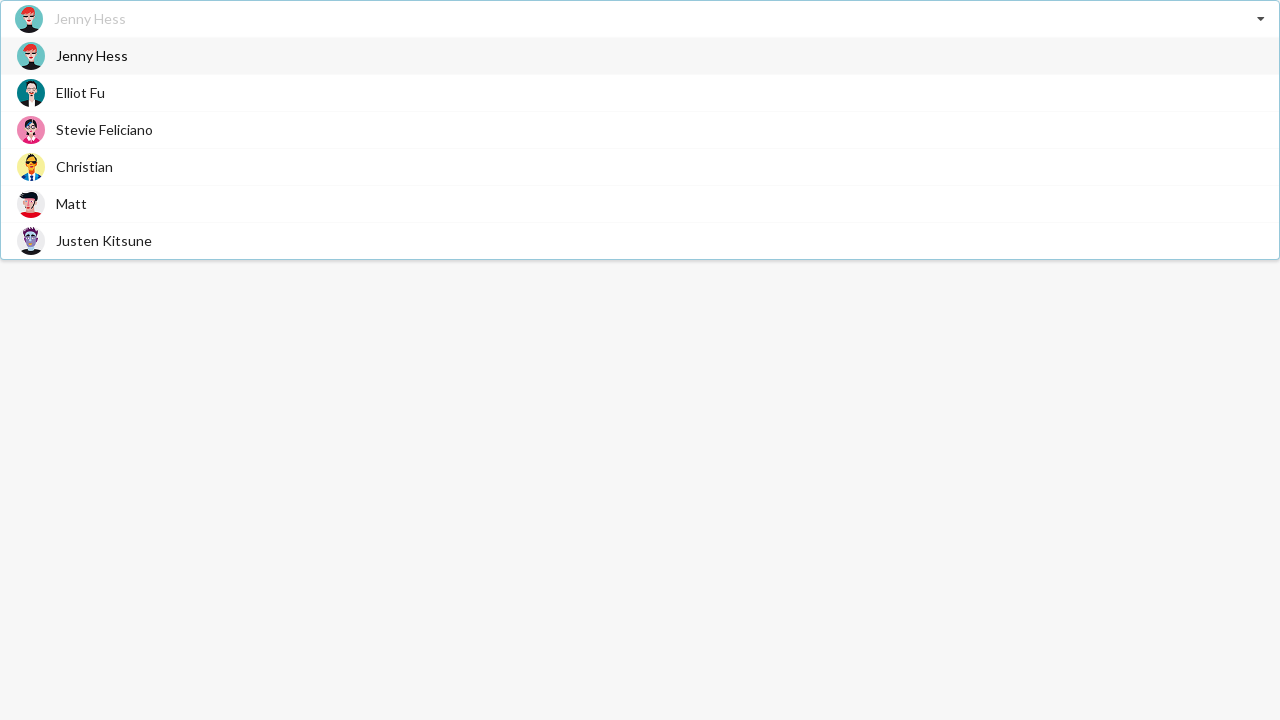

Dropdown menu items loaded
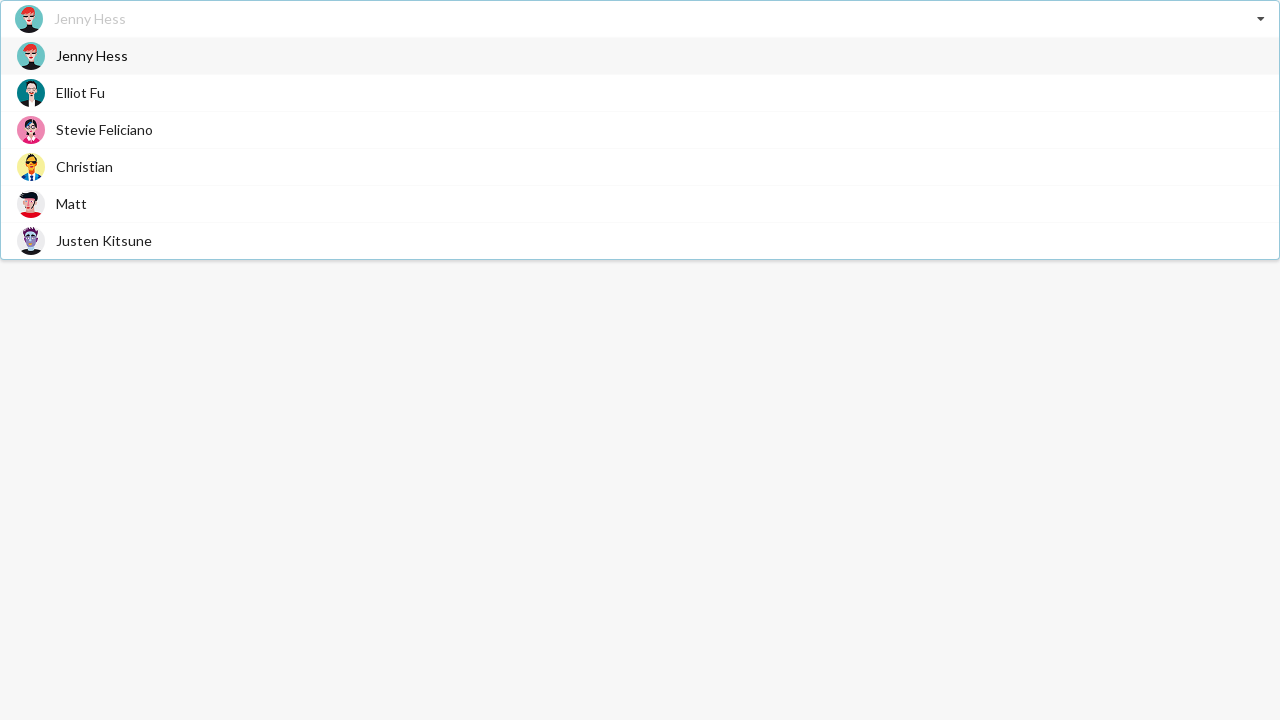

Selected 'Justen Kitsune' from dropdown at (104, 240) on div.item span.text:has-text('Justen Kitsune')
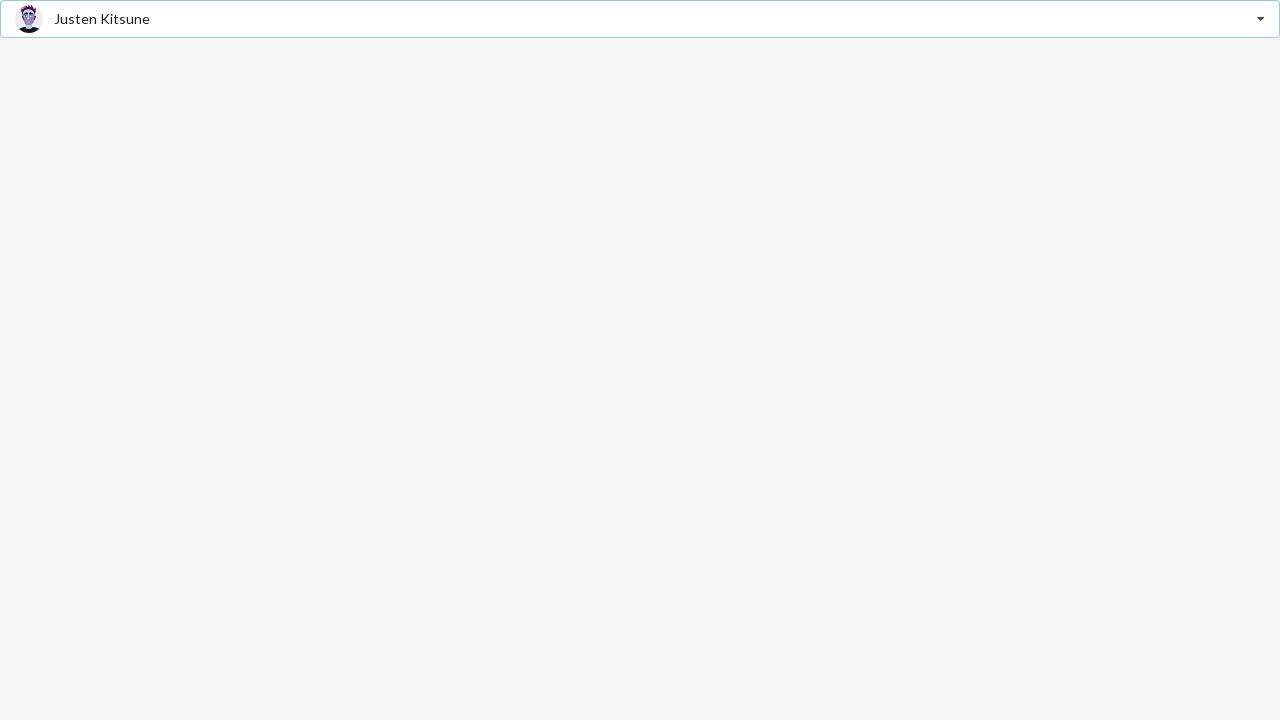

Verified 'Justen Kitsune' is displayed as selected
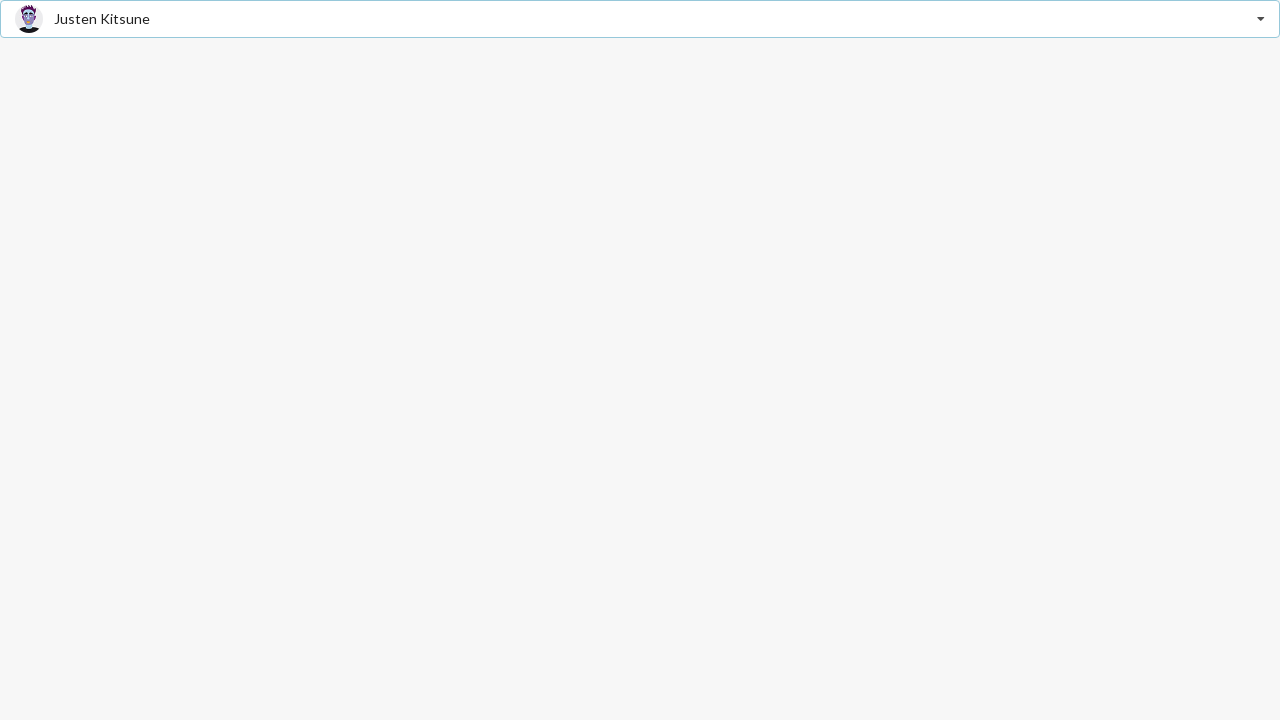

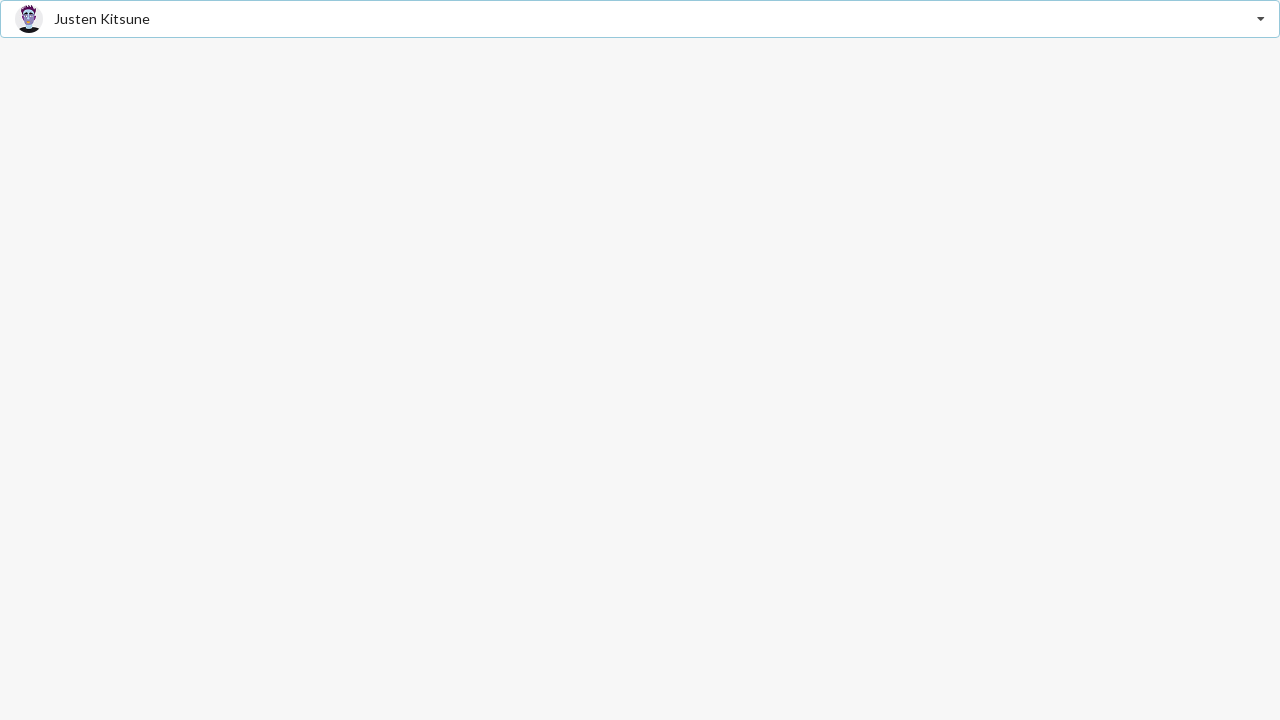